Tests keyboard key press functionality by sending SPACE and LEFT arrow keys to a target element and verifying the displayed result text shows the correct key was pressed.

Starting URL: http://the-internet.herokuapp.com/key_presses

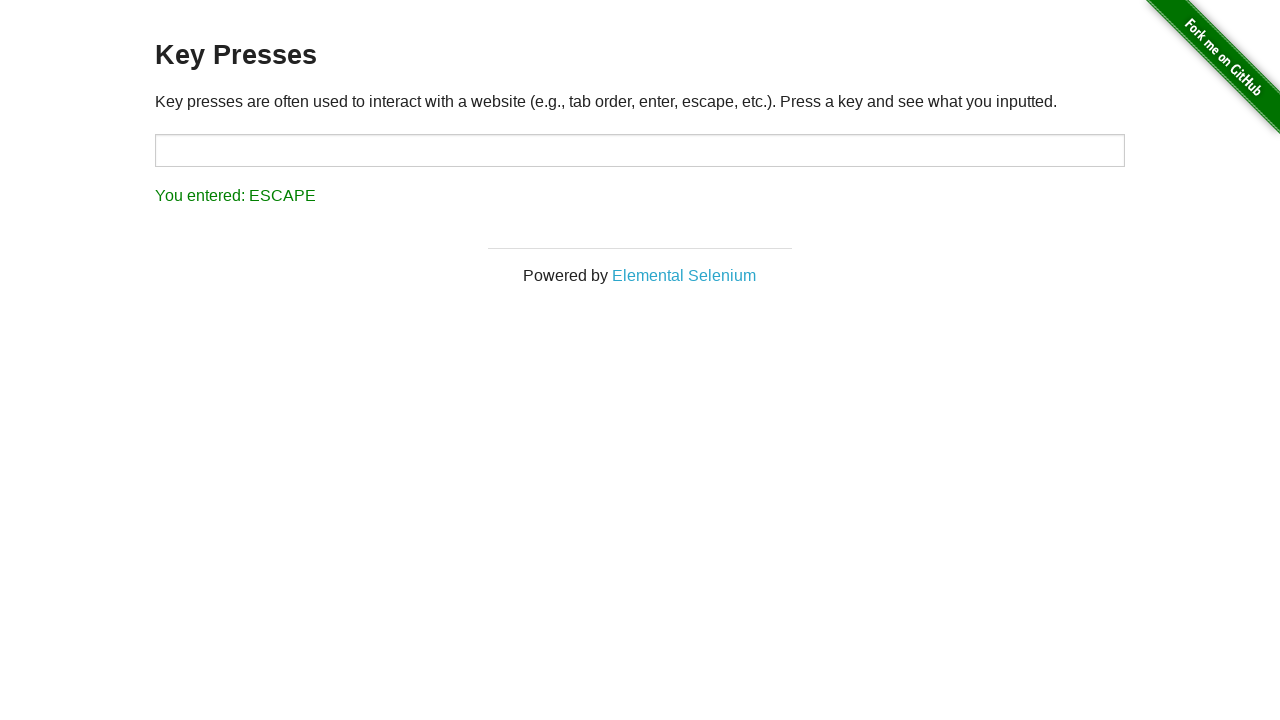

Pressed SPACE key on target element on #target
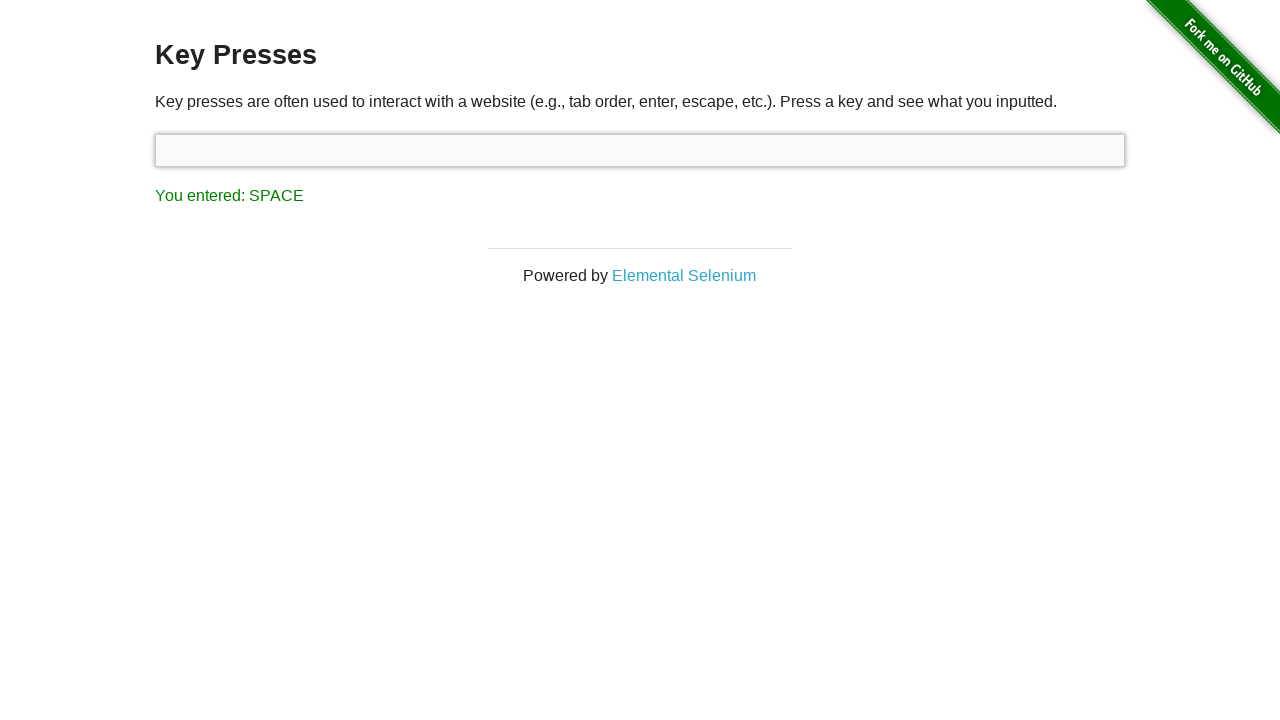

Result element loaded after SPACE key press
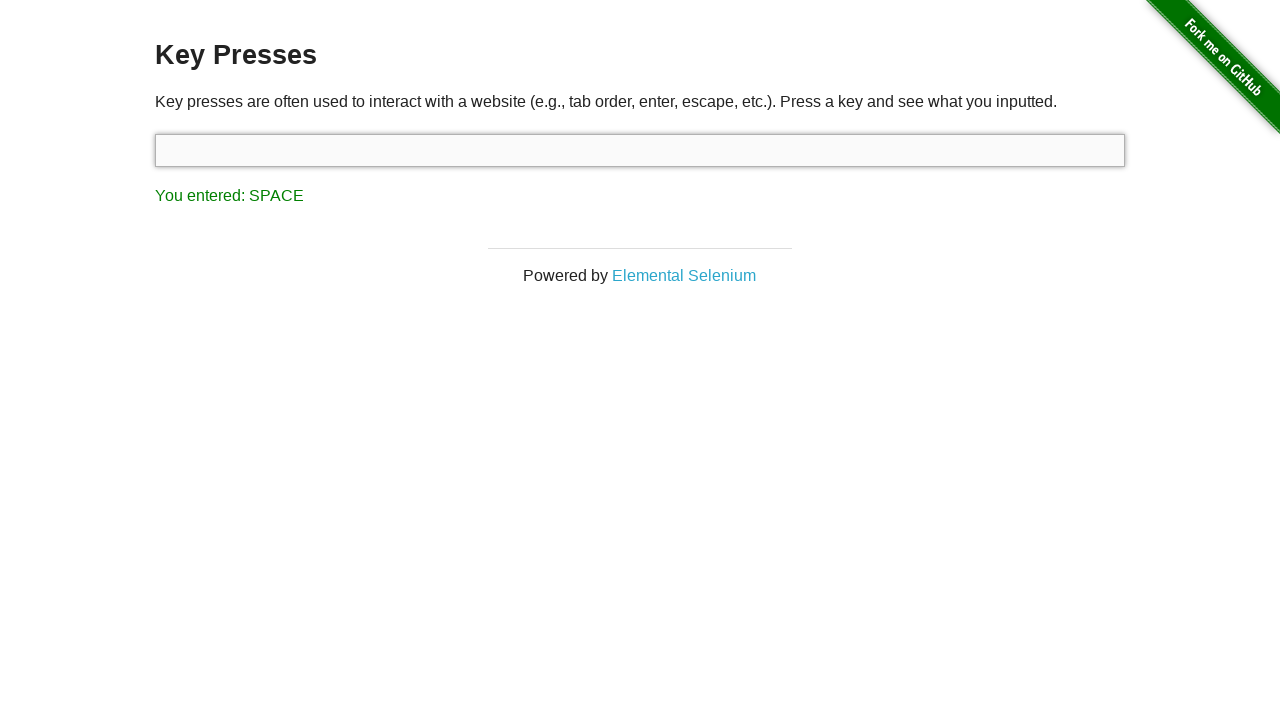

Verified result text shows SPACE was entered
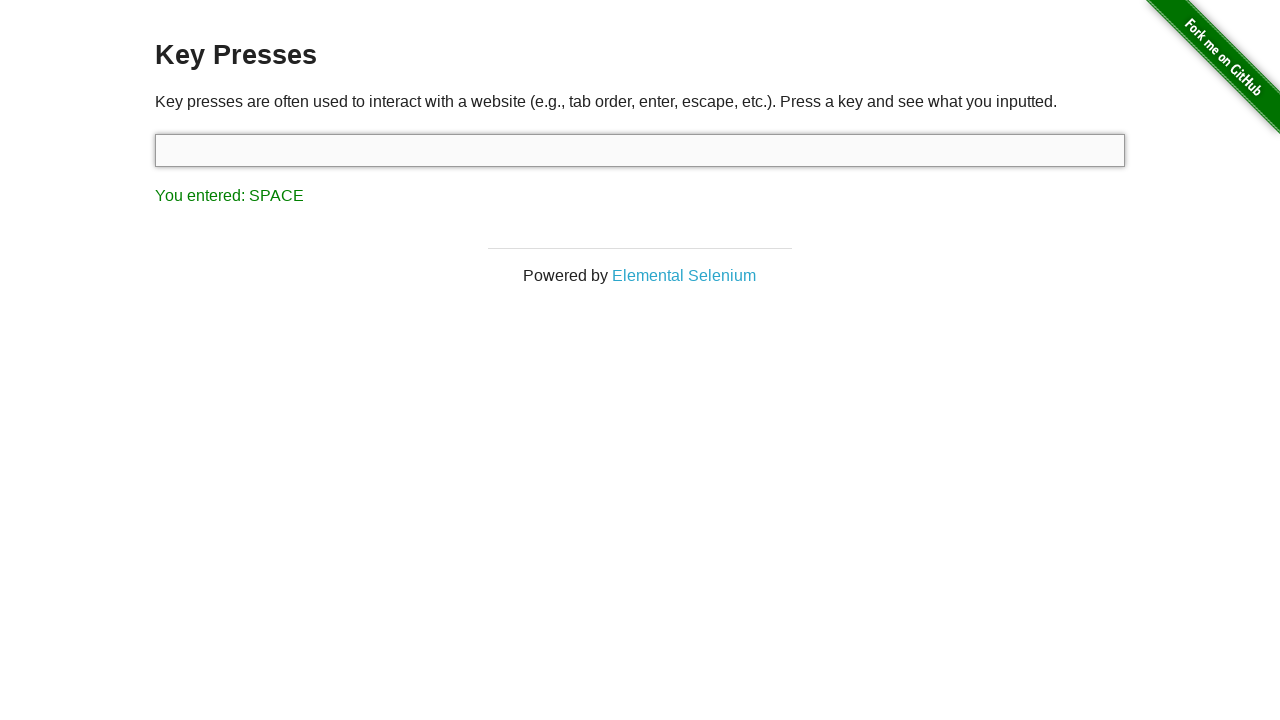

Pressed LEFT arrow key on focused element
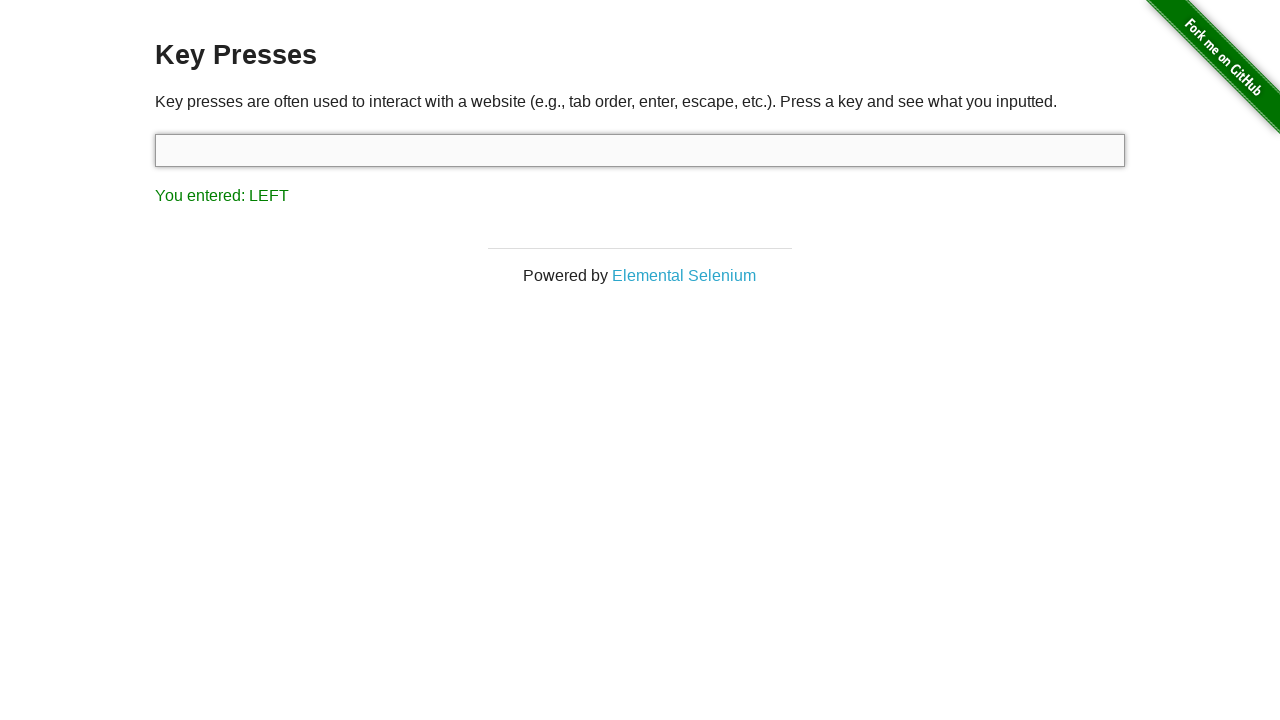

Verified result text shows LEFT arrow was entered
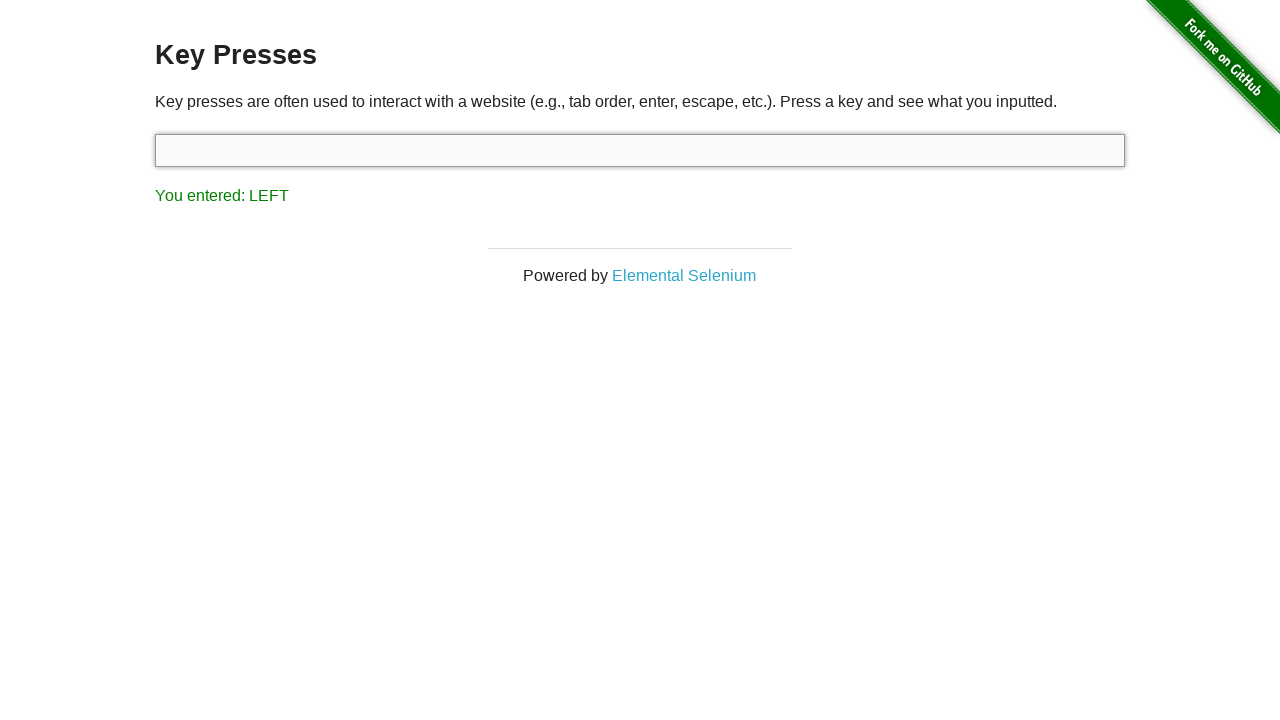

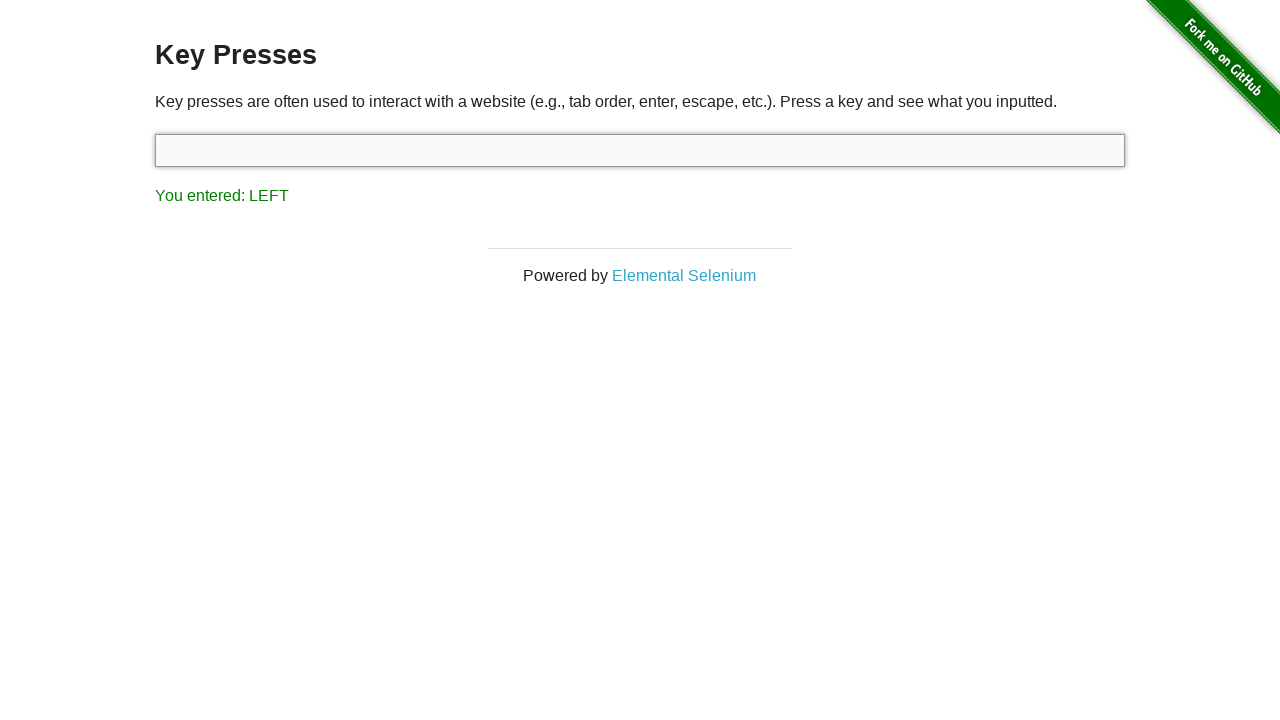